Tests that clicking filter links highlights the currently applied filter

Starting URL: https://demo.playwright.dev/todomvc

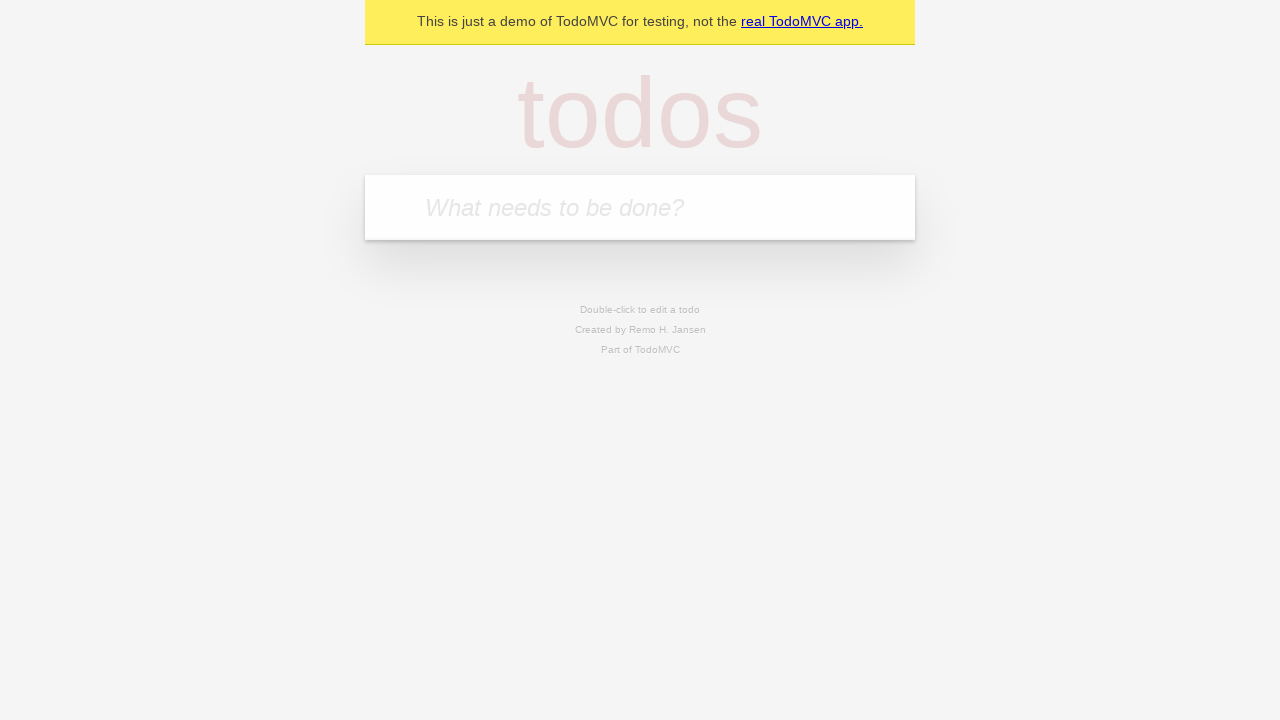

Filled first todo input with 'buy some cheese' on internal:attr=[placeholder="What needs to be done?"i]
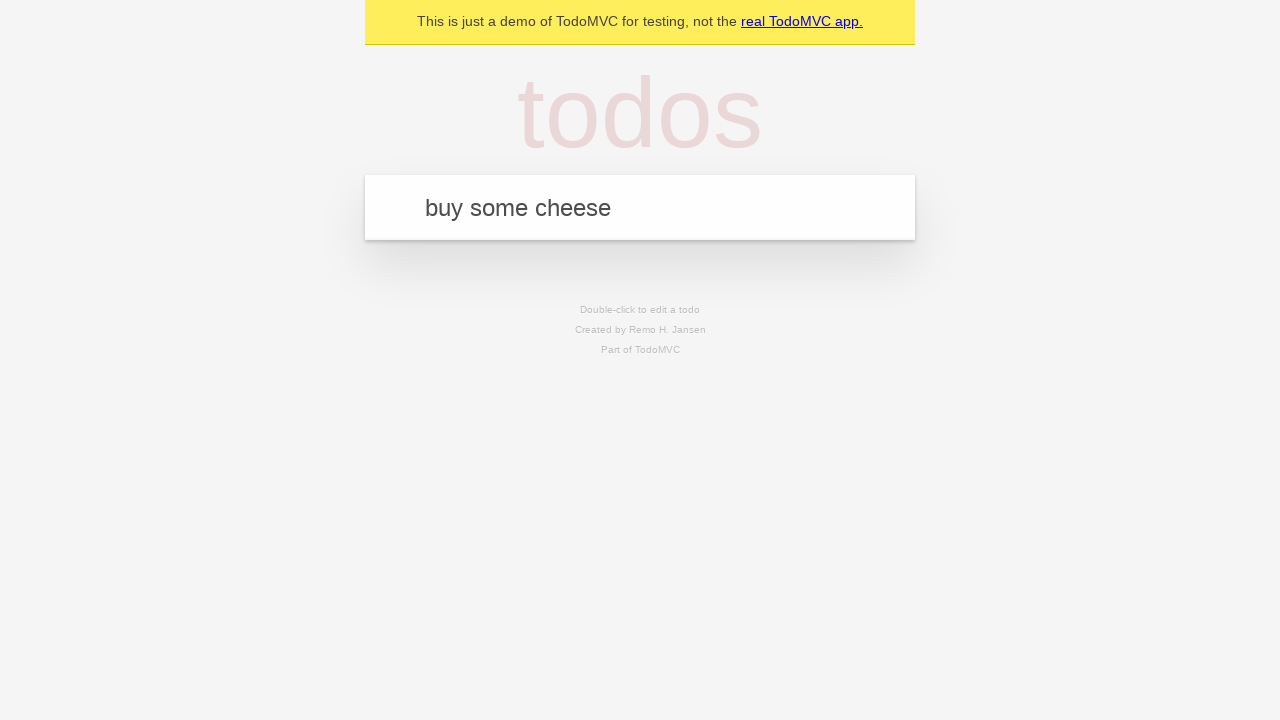

Pressed Enter to create first todo on internal:attr=[placeholder="What needs to be done?"i]
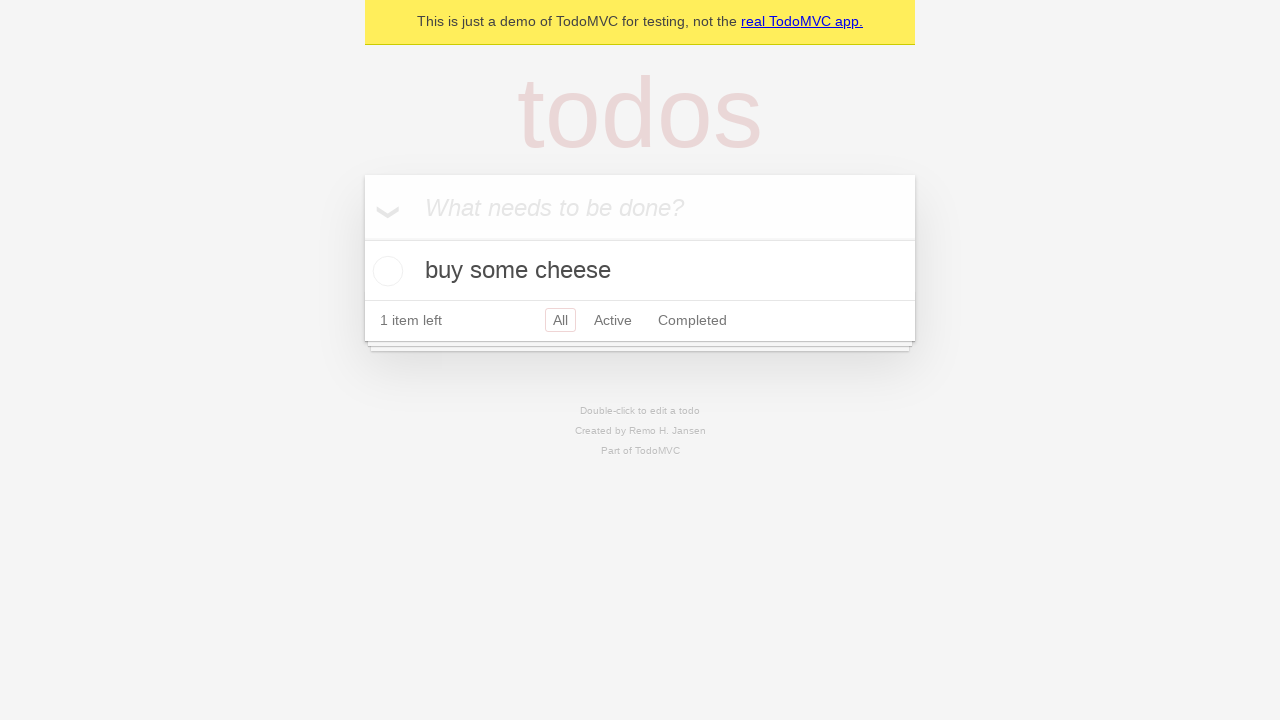

Filled second todo input with 'feed the cat' on internal:attr=[placeholder="What needs to be done?"i]
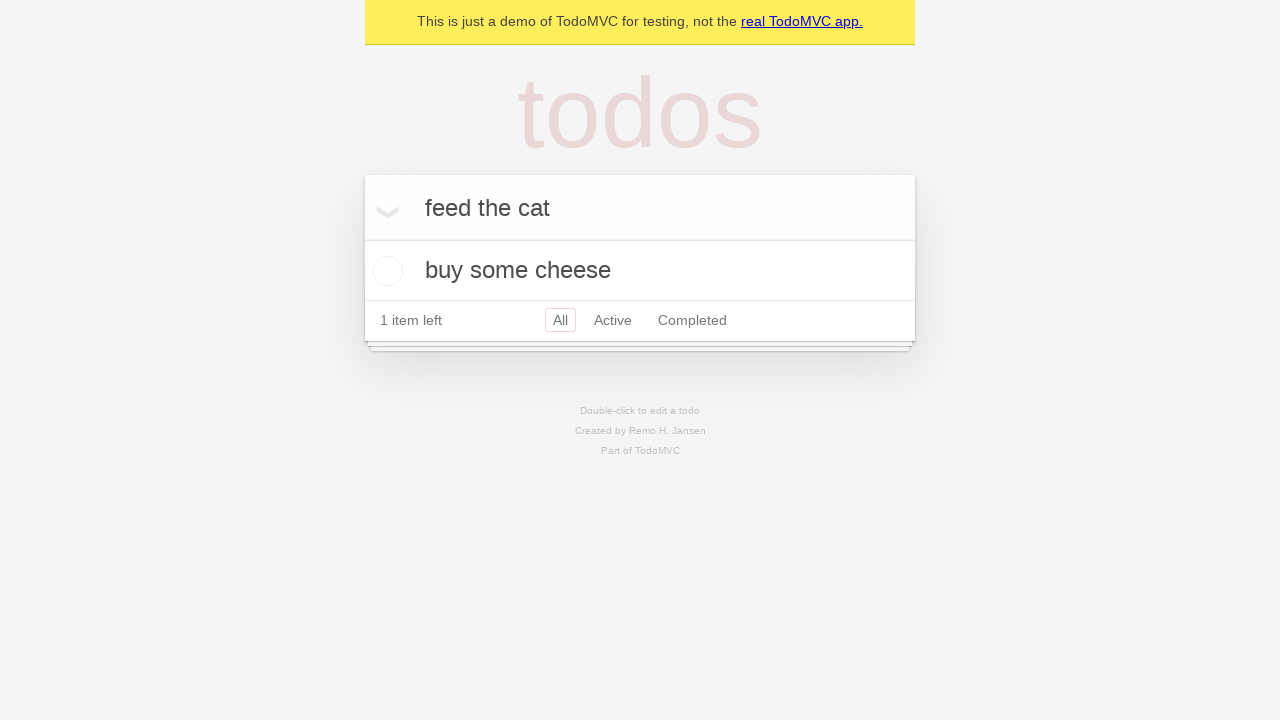

Pressed Enter to create second todo on internal:attr=[placeholder="What needs to be done?"i]
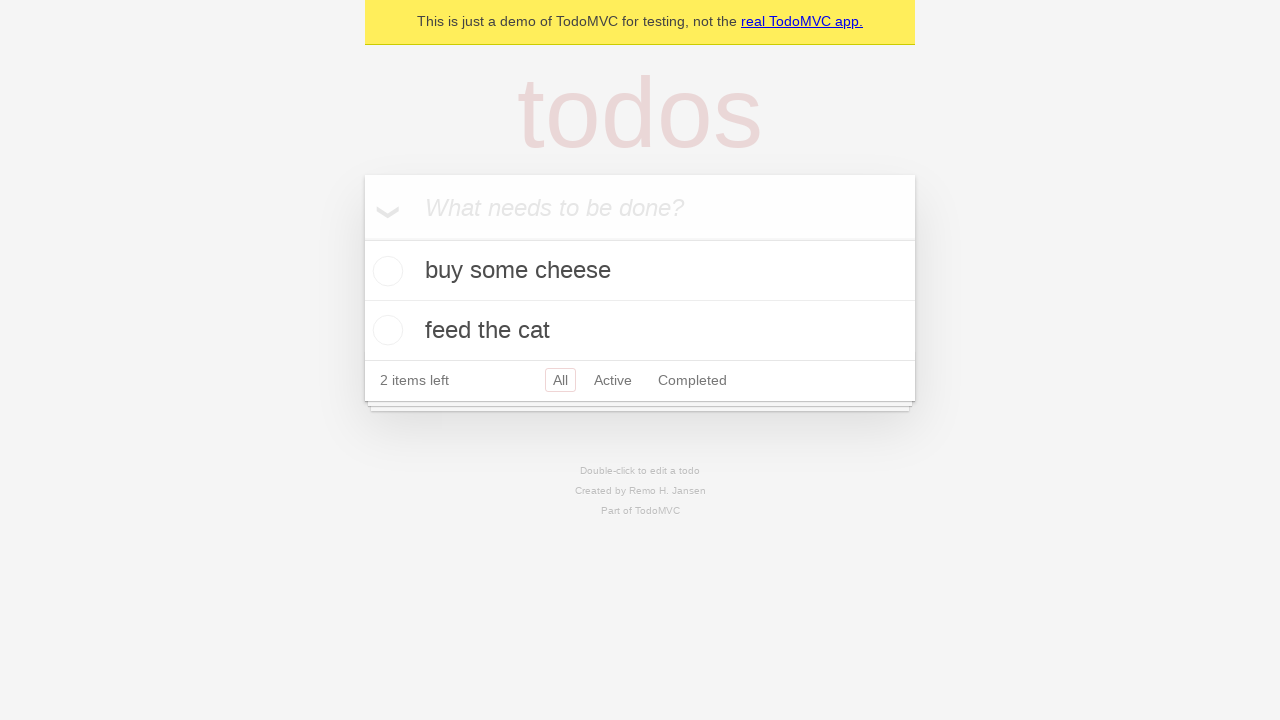

Filled third todo input with 'book a doctors appointment' on internal:attr=[placeholder="What needs to be done?"i]
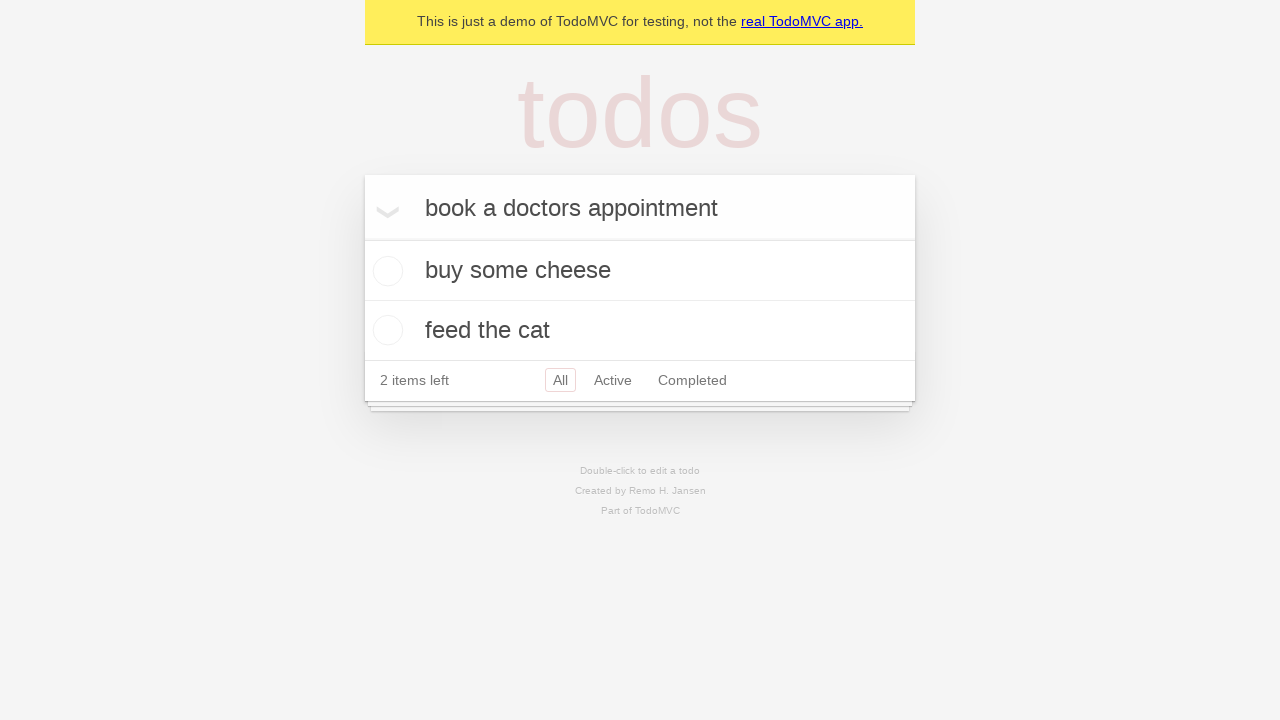

Pressed Enter to create third todo on internal:attr=[placeholder="What needs to be done?"i]
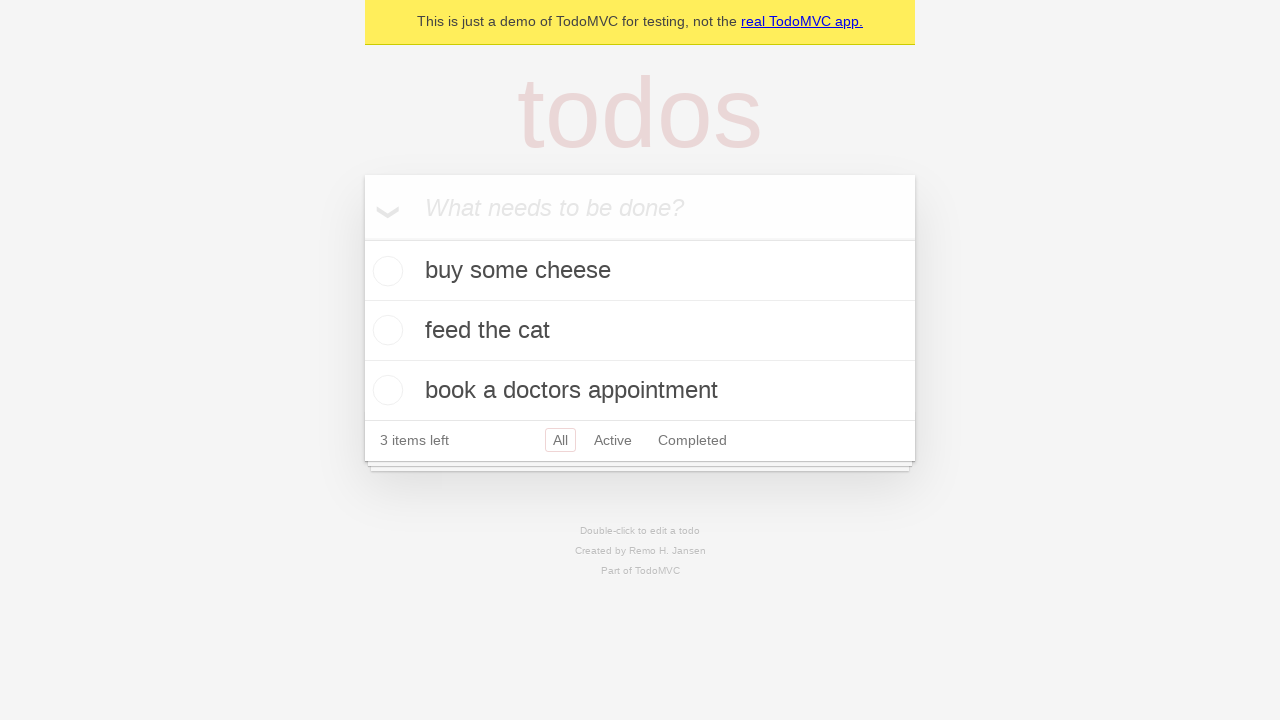

Clicked Active filter link at (613, 440) on internal:role=link[name="Active"i]
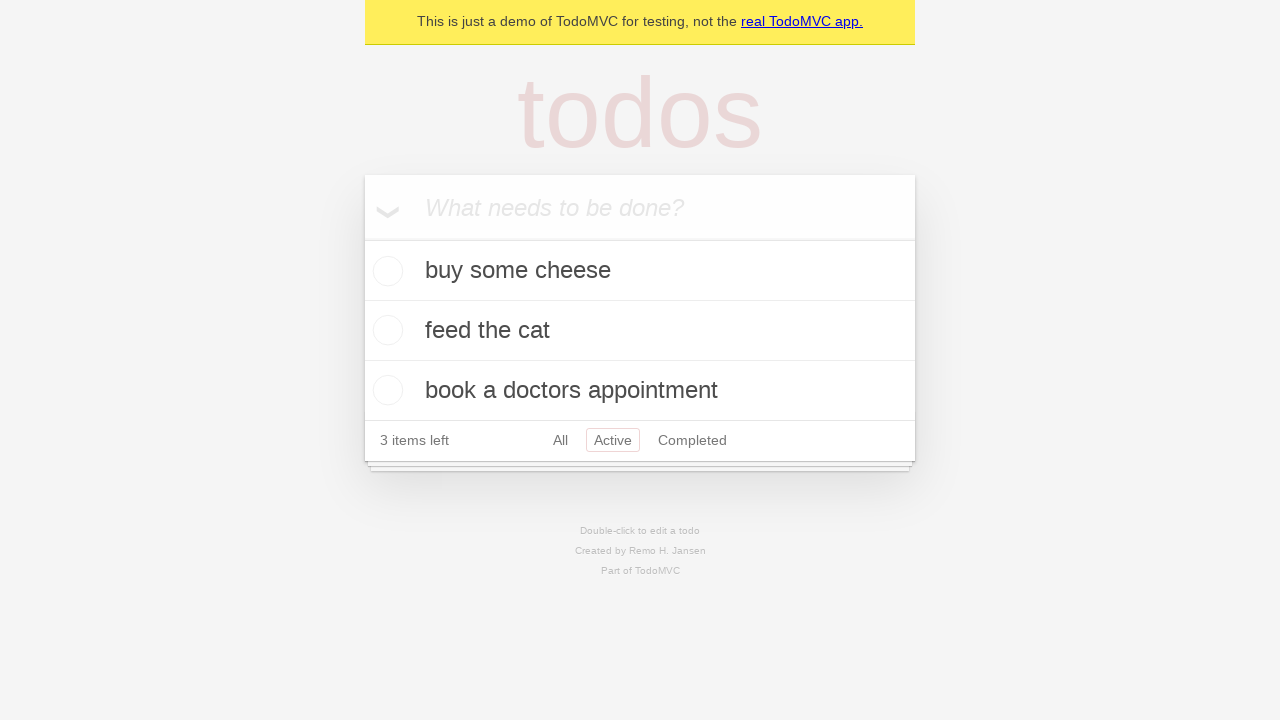

Clicked Completed filter link to verify highlight changes at (692, 440) on internal:role=link[name="Completed"i]
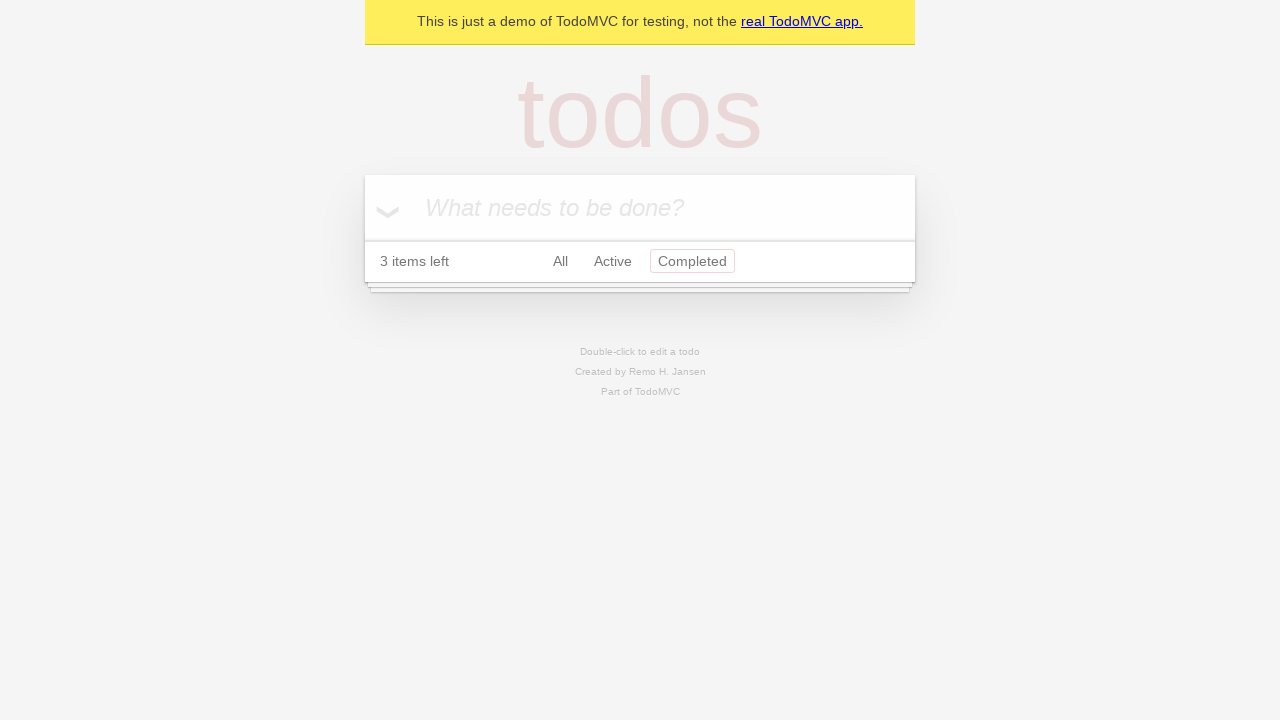

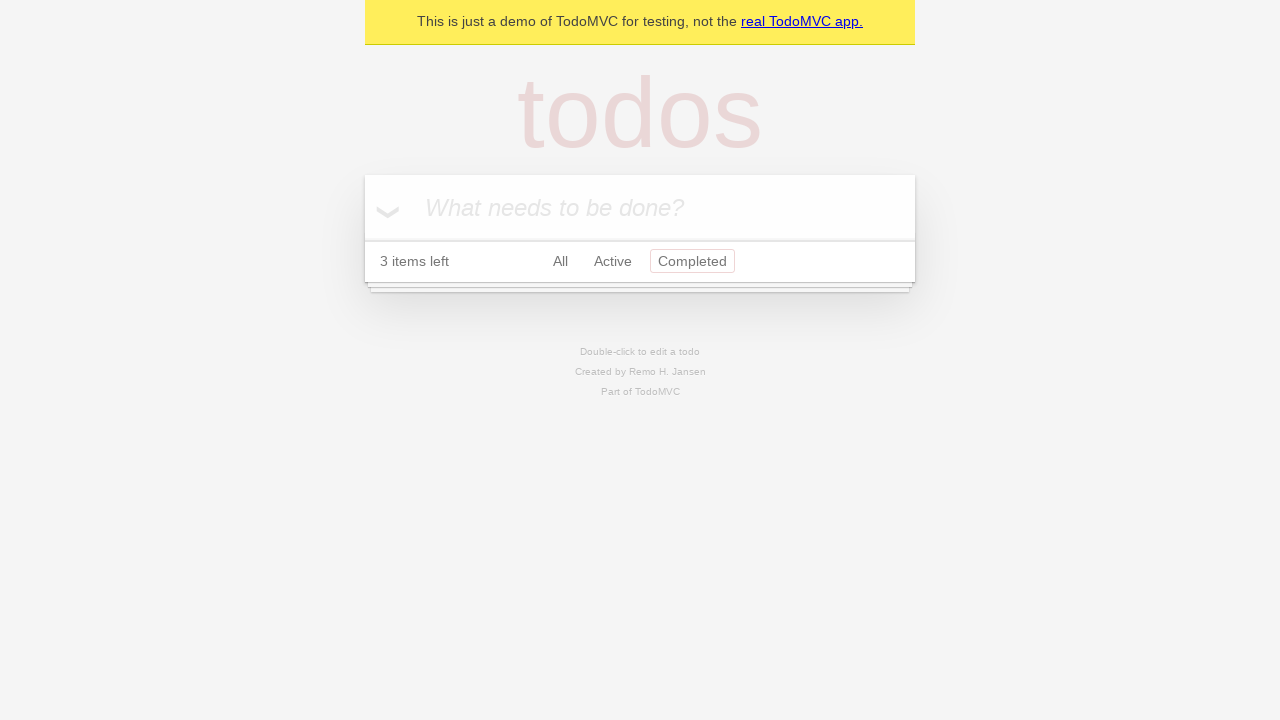